Tests the FAQ accordion by clicking the "Can I cancel order?" question and verifying the answer appears

Starting URL: https://qa-scooter.praktikum-services.ru/

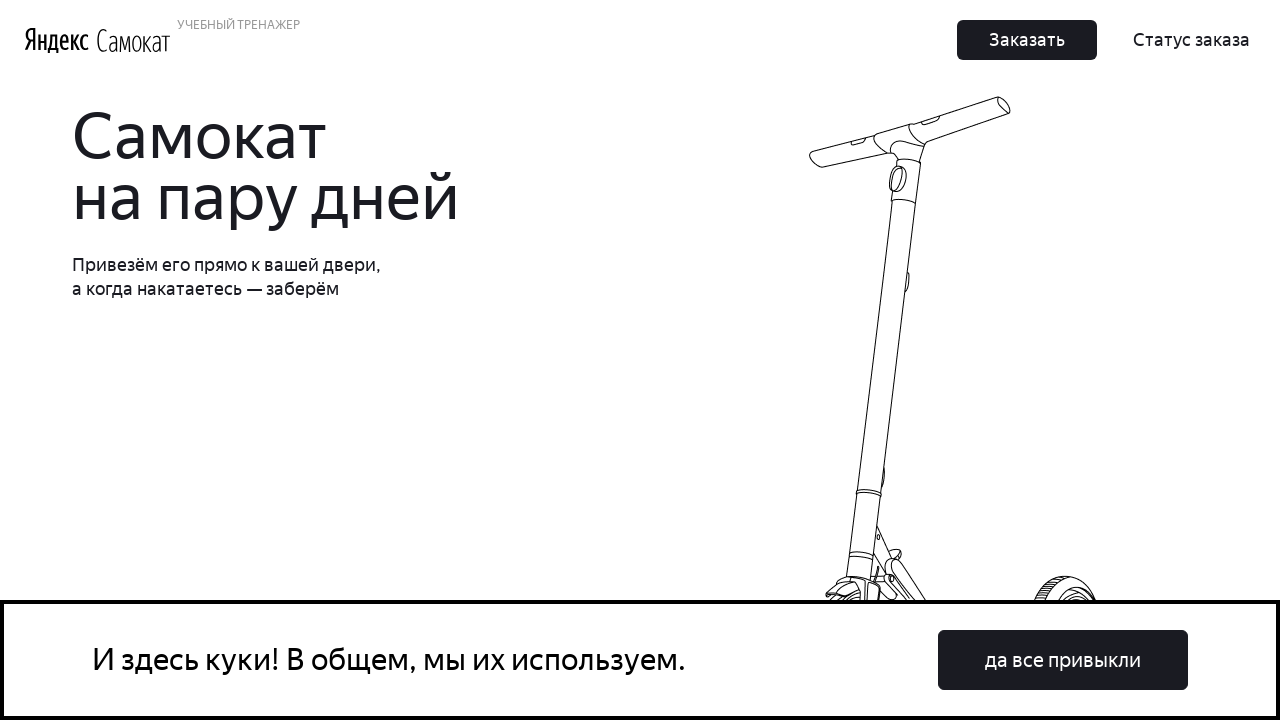

Scrolled to FAQ accordion section with 'Can I cancel order?' question
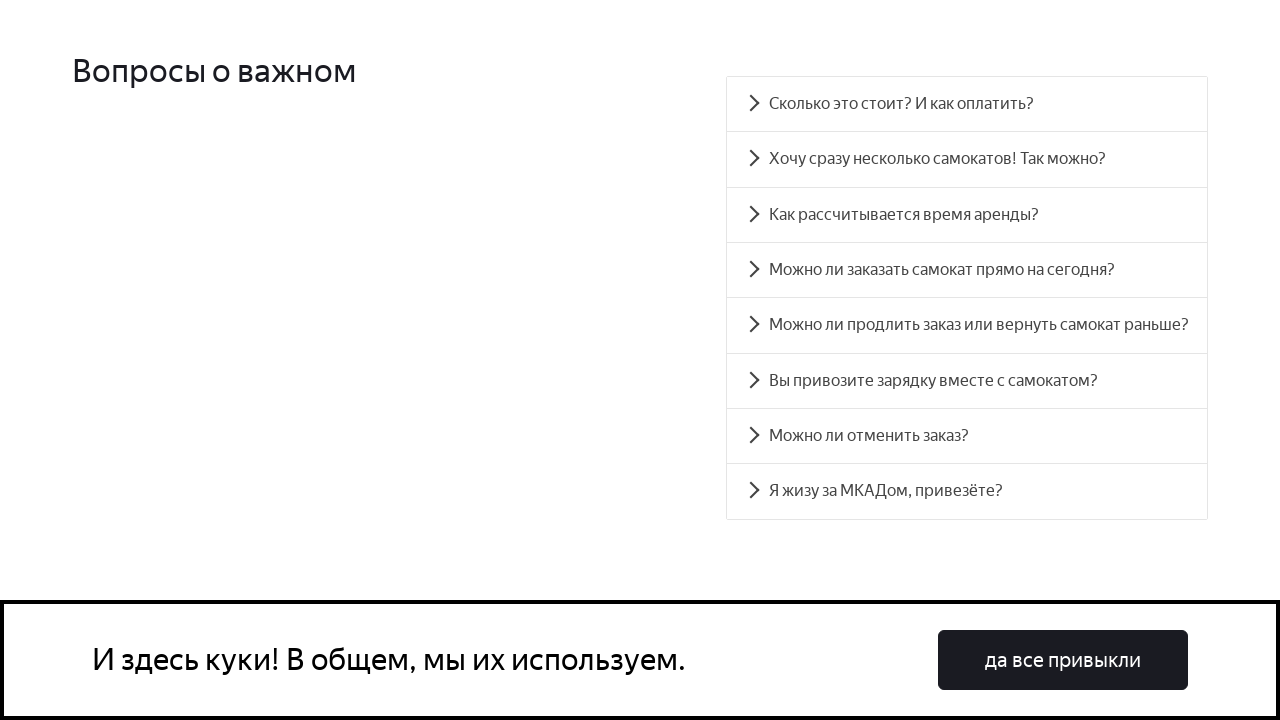

Clicked on 'Can I cancel order?' accordion heading at (967, 436) on #accordion__heading-6
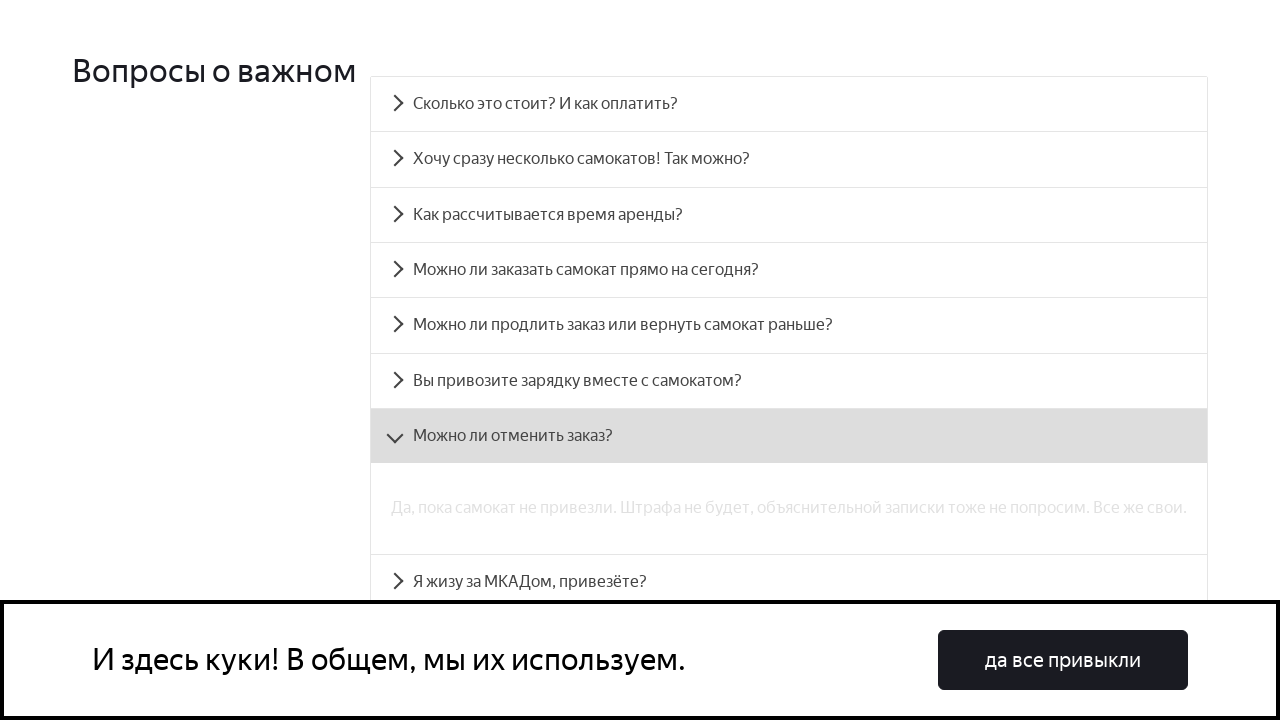

Answer to 'Can I cancel order?' question became visible
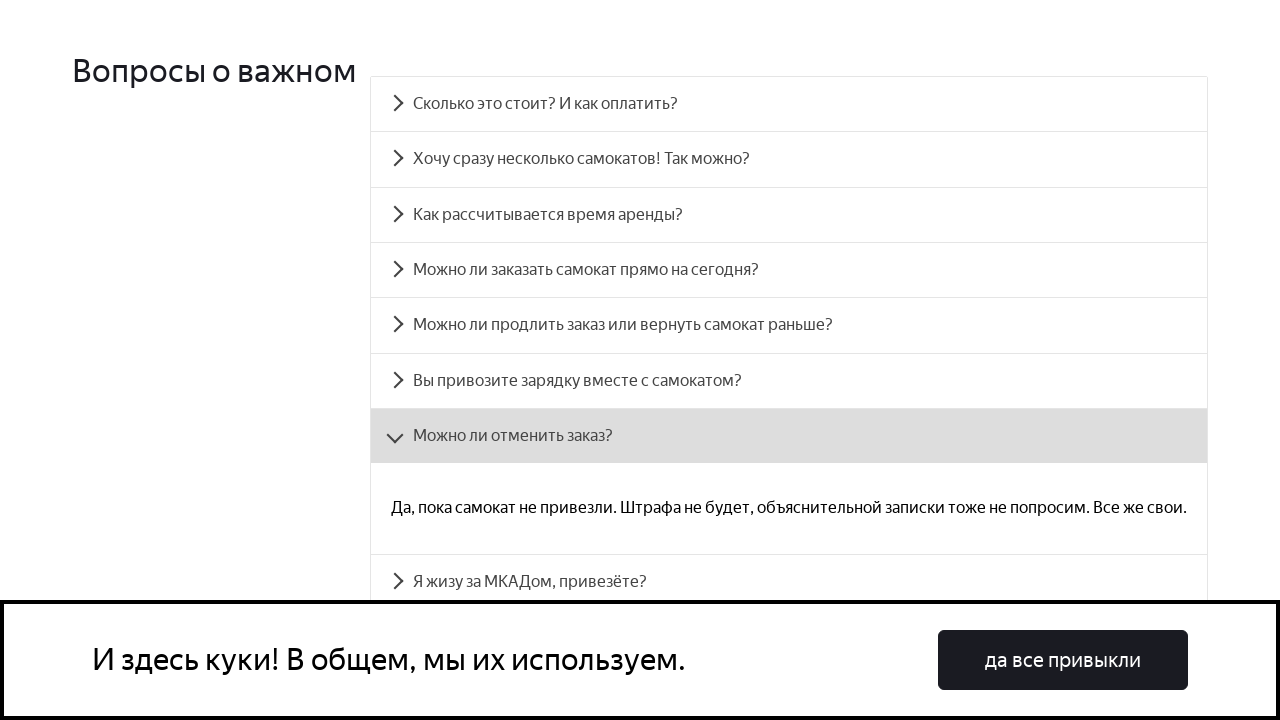

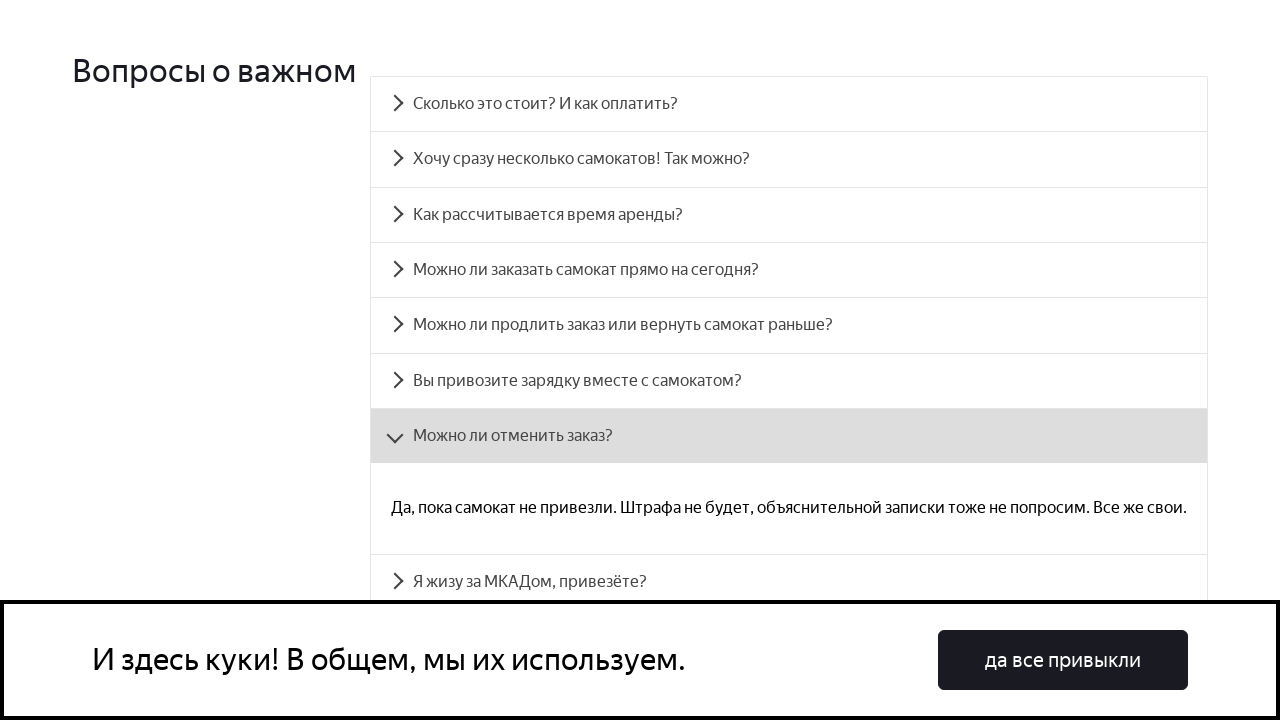